Tests sorting the Due column in ascending order on table2 using semantic class selectors for better maintainability.

Starting URL: http://the-internet.herokuapp.com/tables

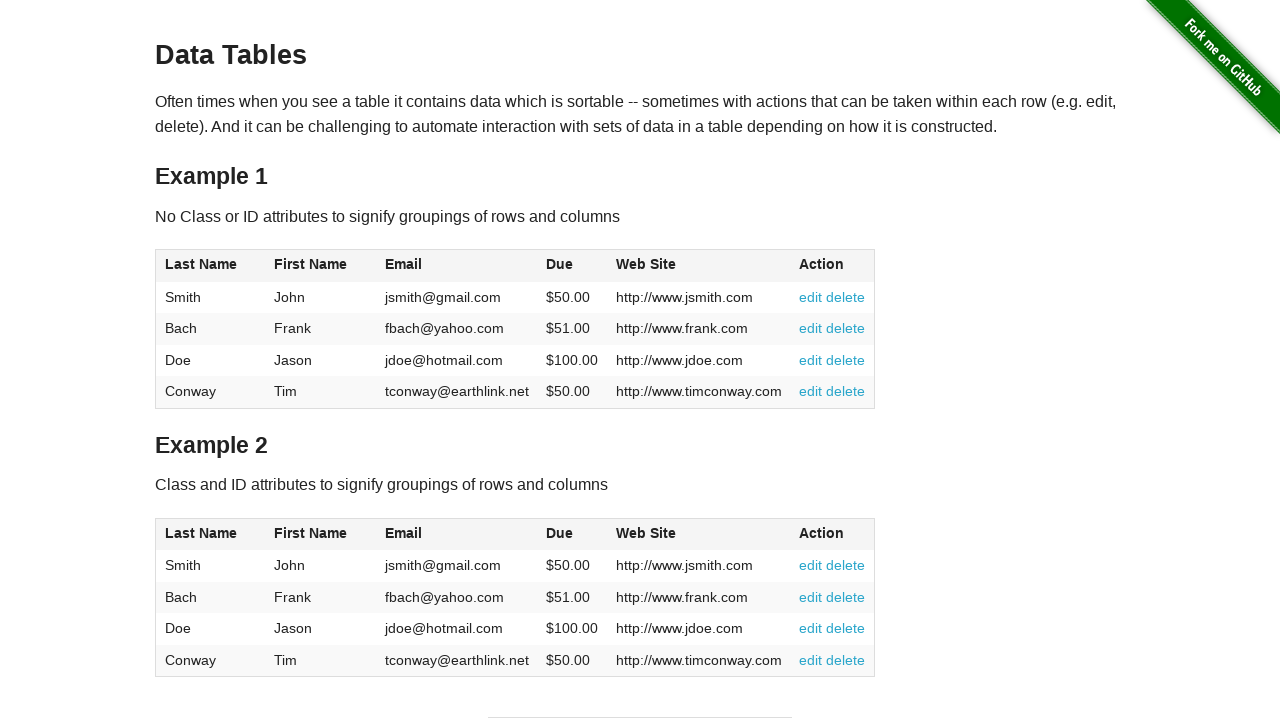

Clicked the Due column header in table2 to sort at (560, 533) on #table2 thead .dues
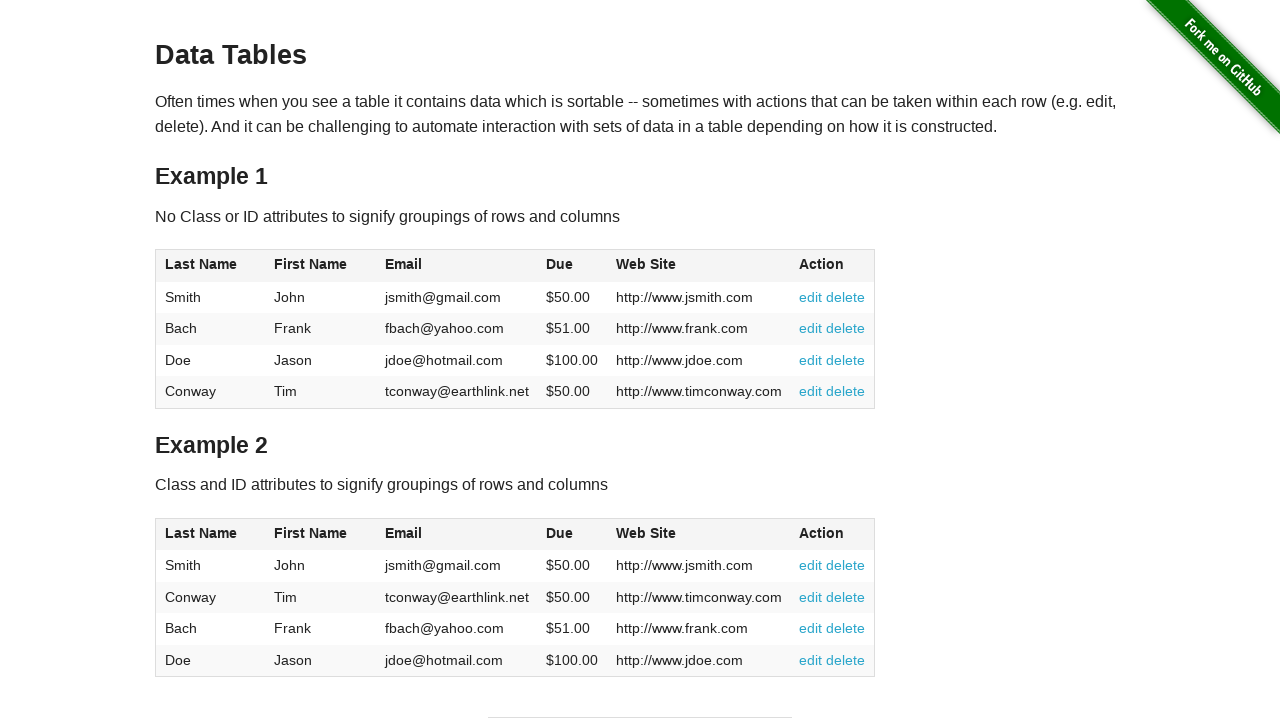

Table2 has been sorted and Due column cells are visible
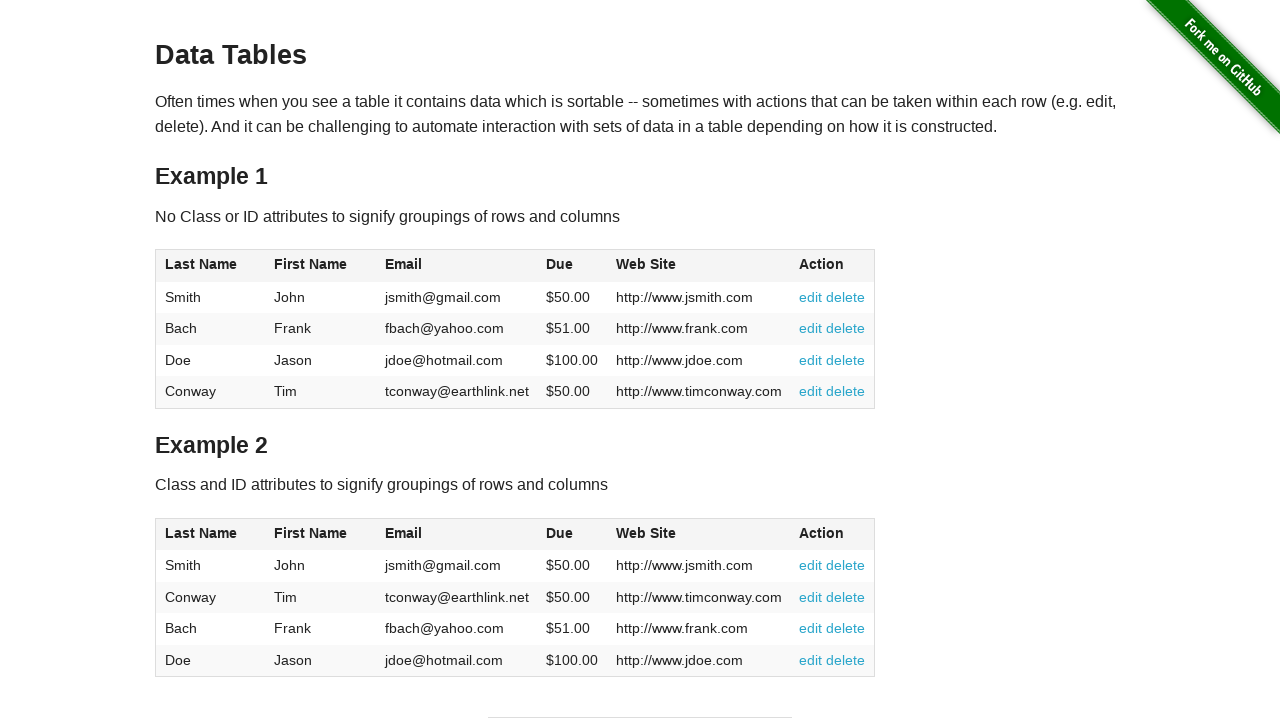

Retrieved all Due column values from table2
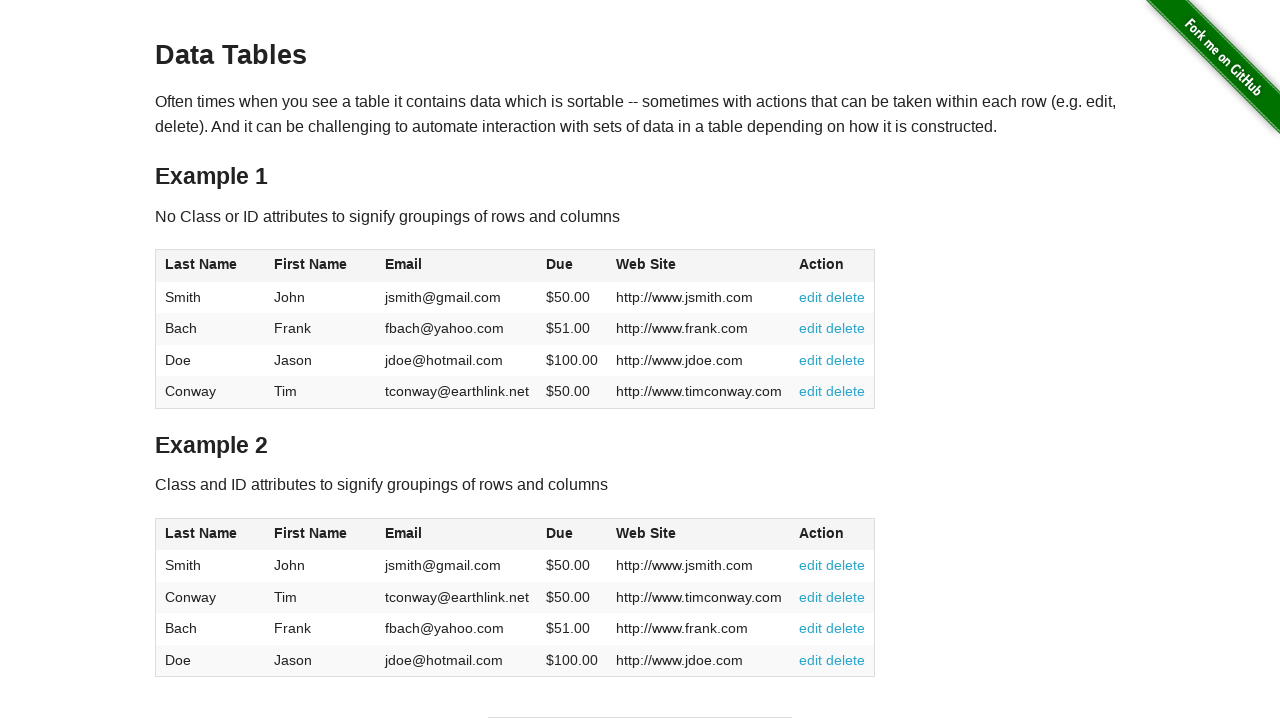

Extracted and converted due amounts: [50.0, 50.0, 51.0, 100.0]
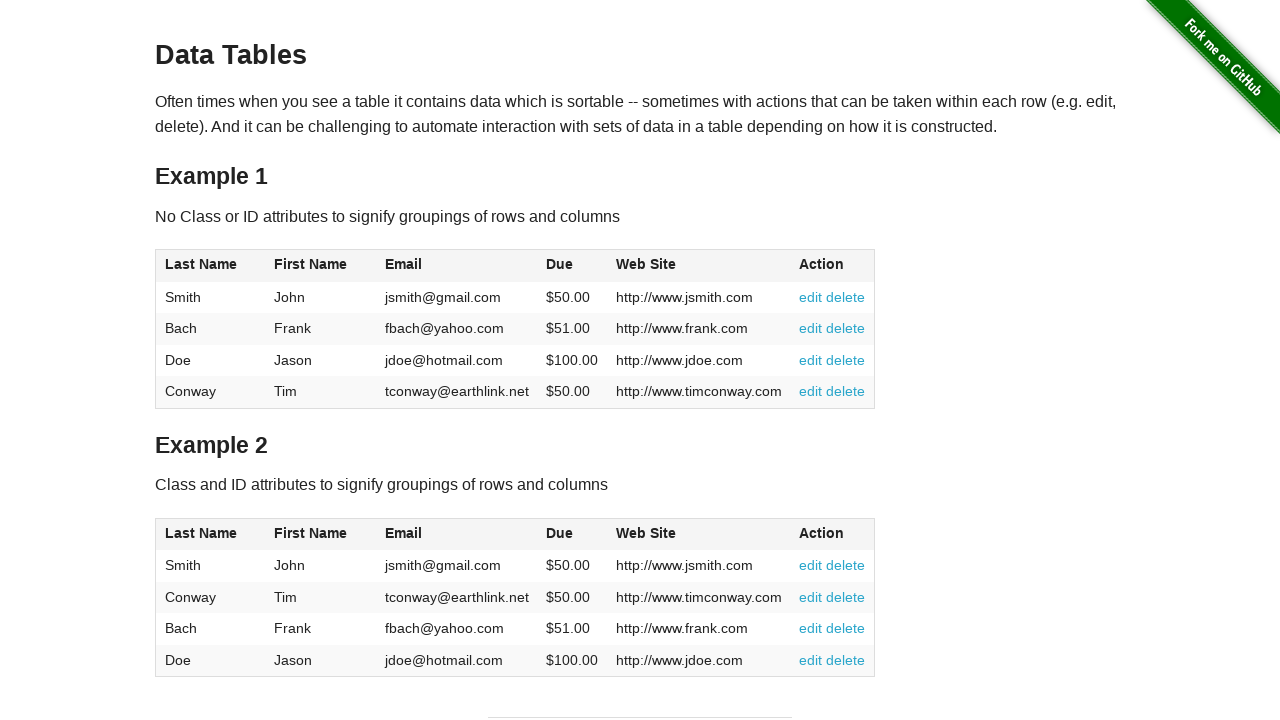

Verified that Due column is sorted in ascending order
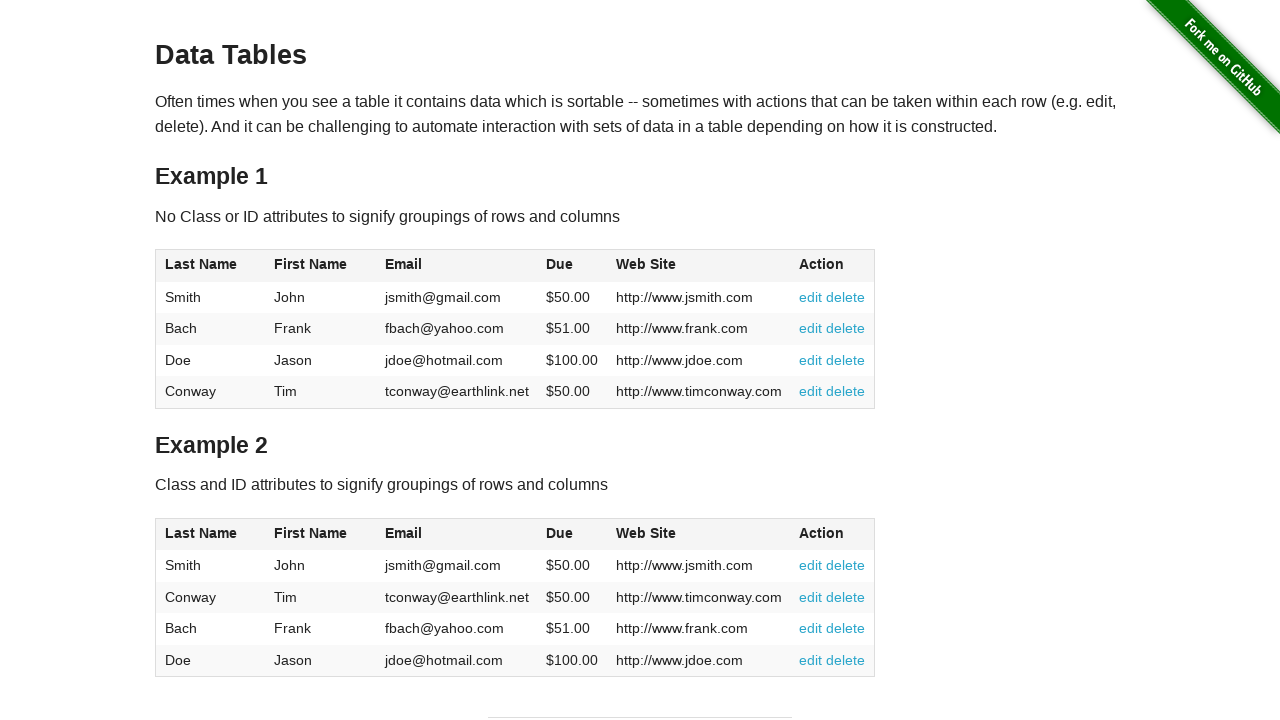

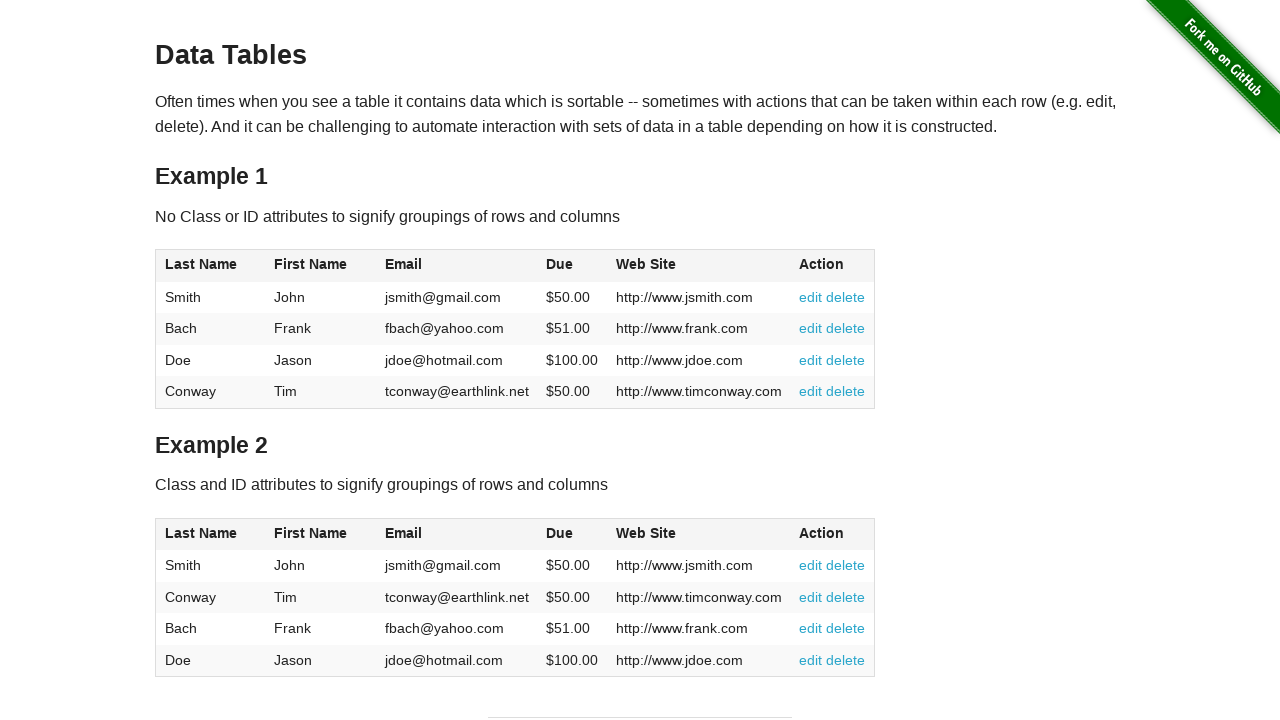